Tests dropdown menu functionality by selecting a country (India) from a dropdown select element on a demo site

Starting URL: https://www.globalsqa.com/demo-site/select-dropdown-menu/

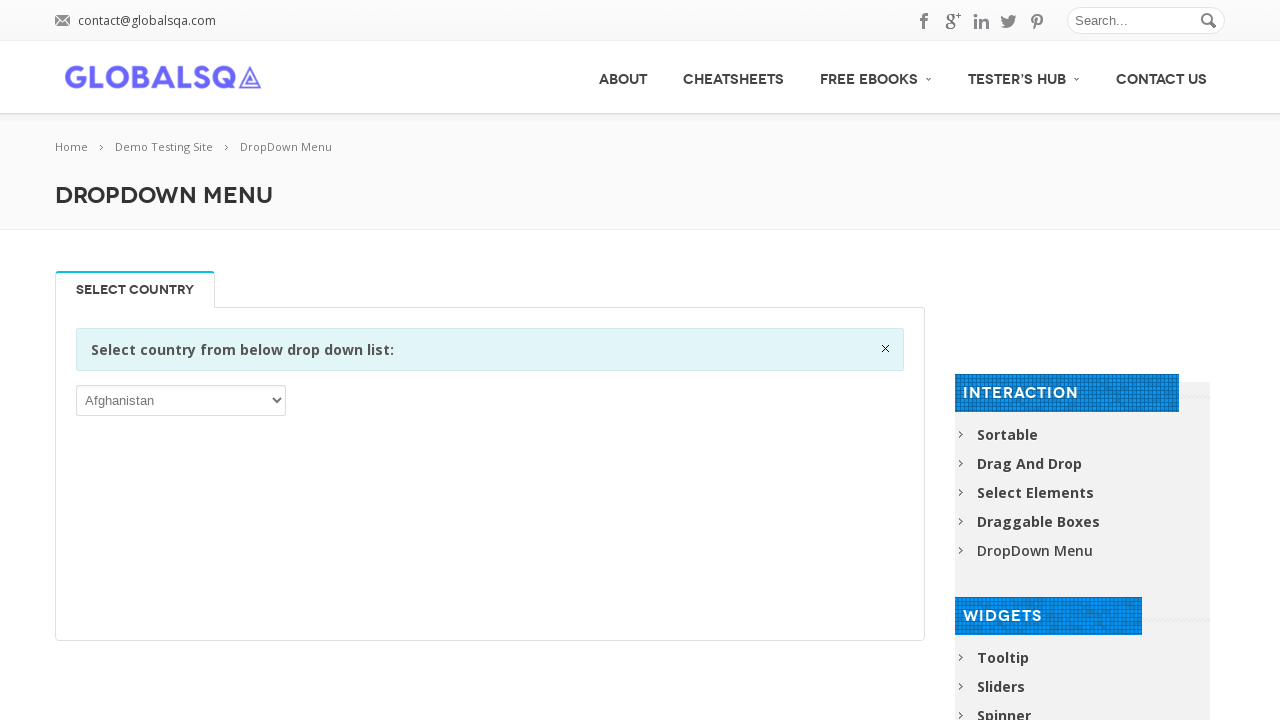

Waited for country dropdown to be visible
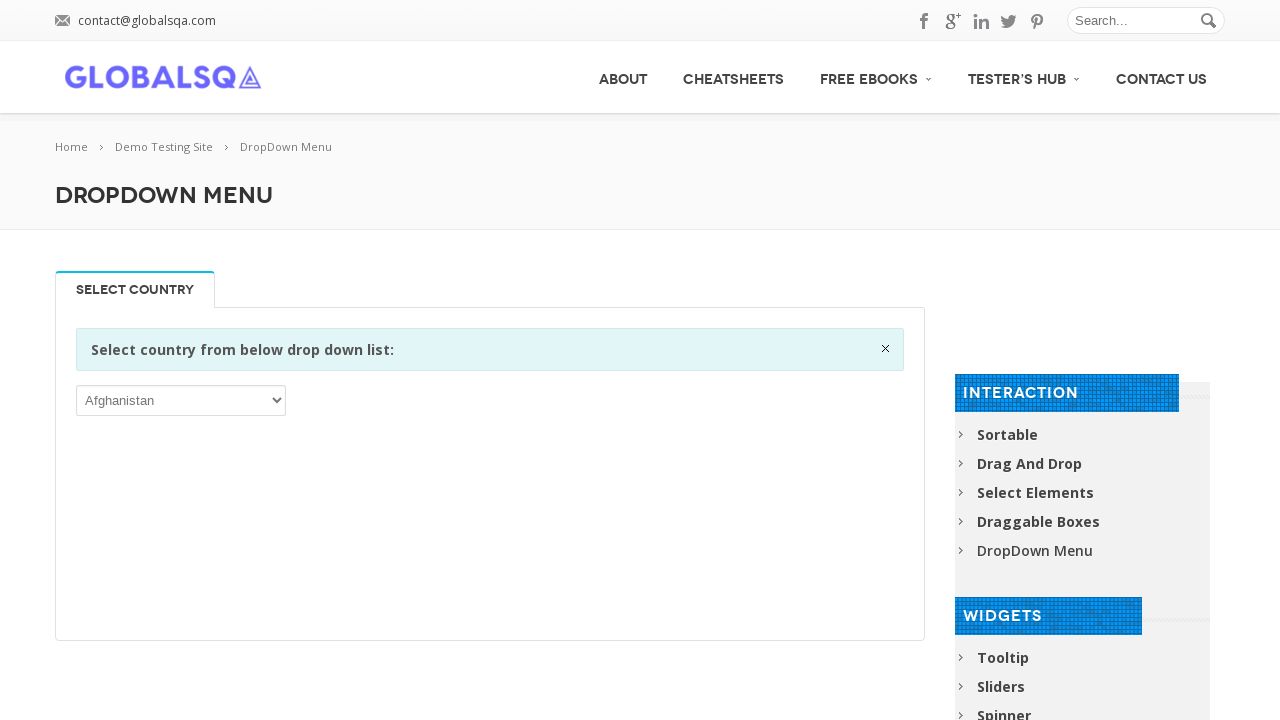

Selected 'India' from the country dropdown on select
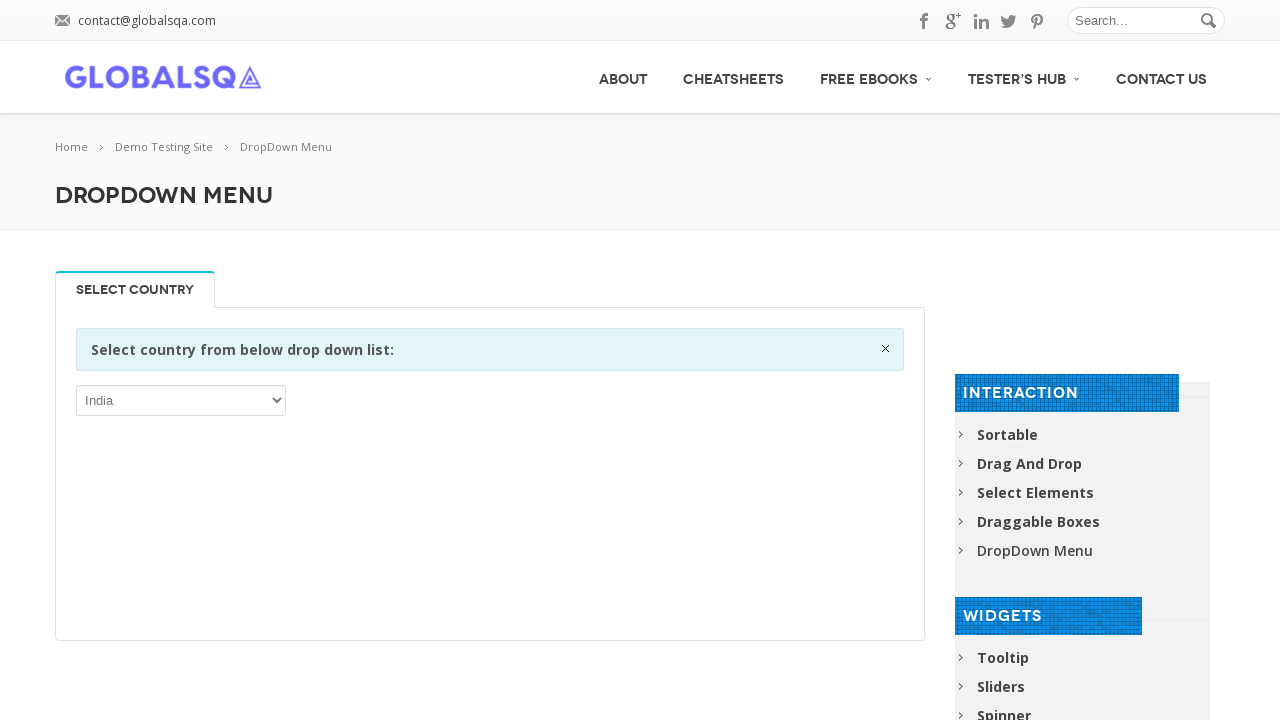

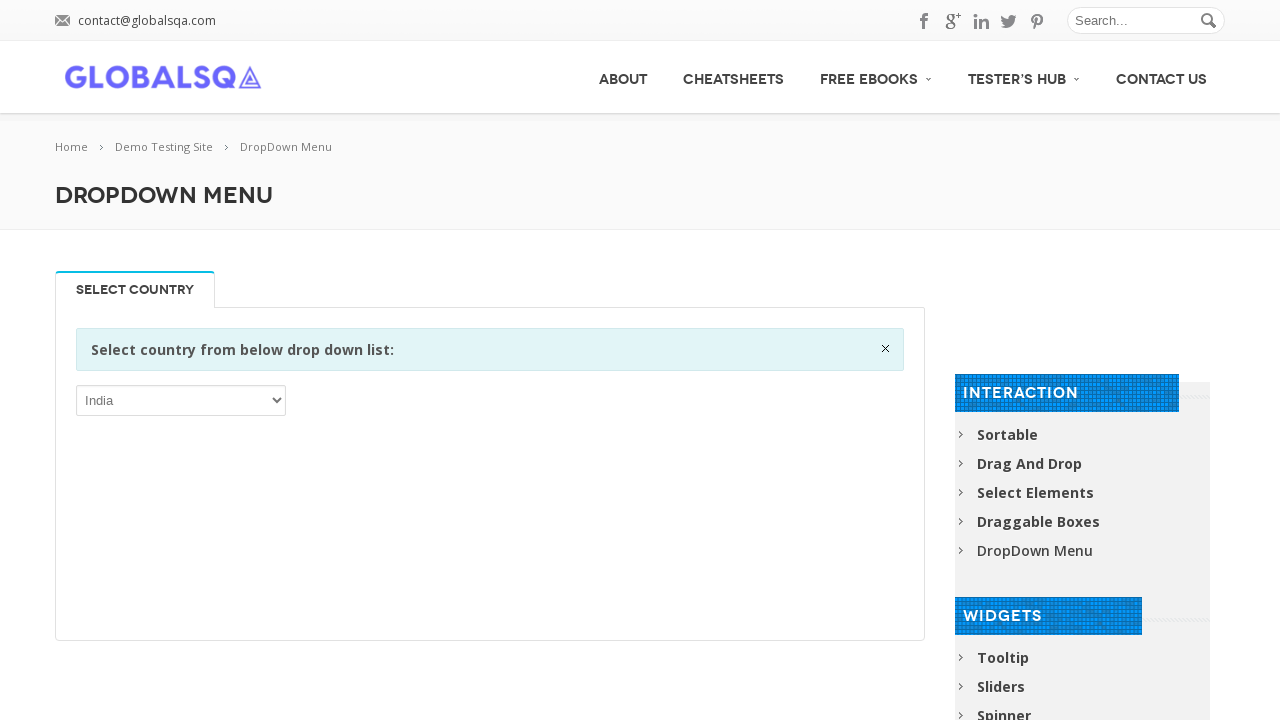